Tests a comprehensive HTML form by filling various input types including text fields, password, textarea, checkboxes, radio buttons, multi-select, and dropdown, then submits the form and verifies the result.

Starting URL: https://testpages.herokuapp.com/styled/basic-html-form-test.html

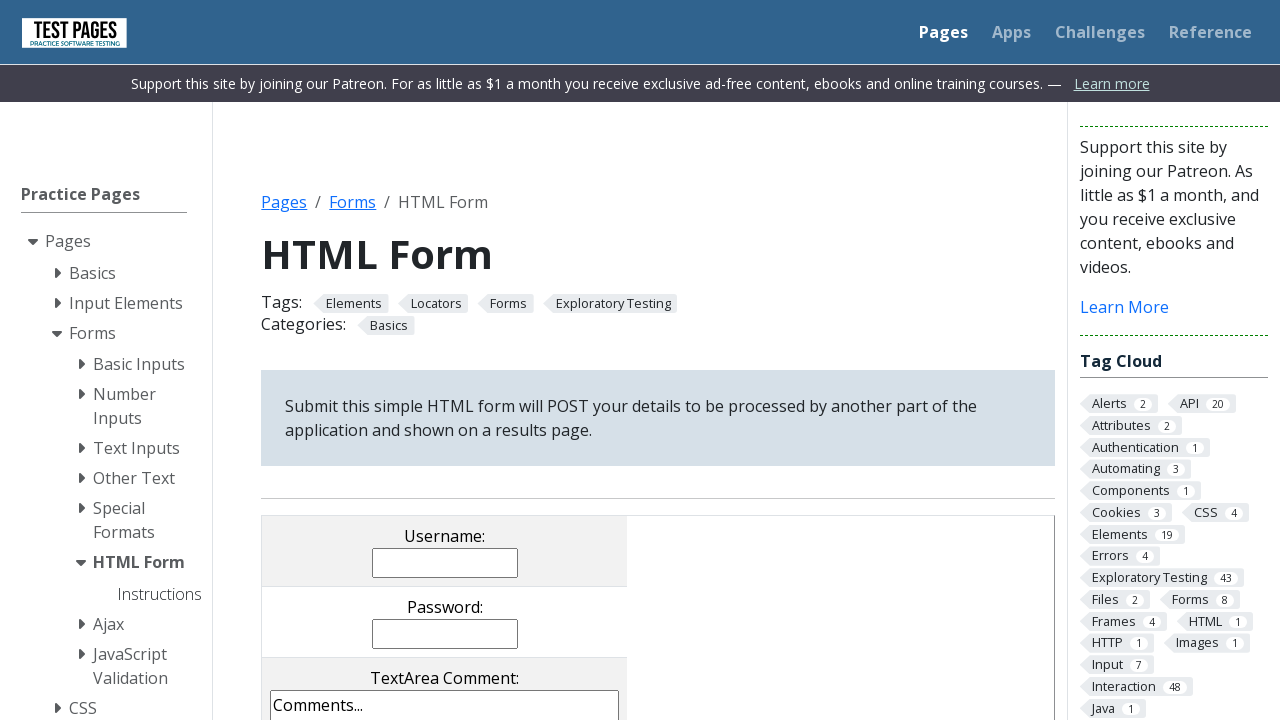

Filled username field with 'test' on input[name='username']
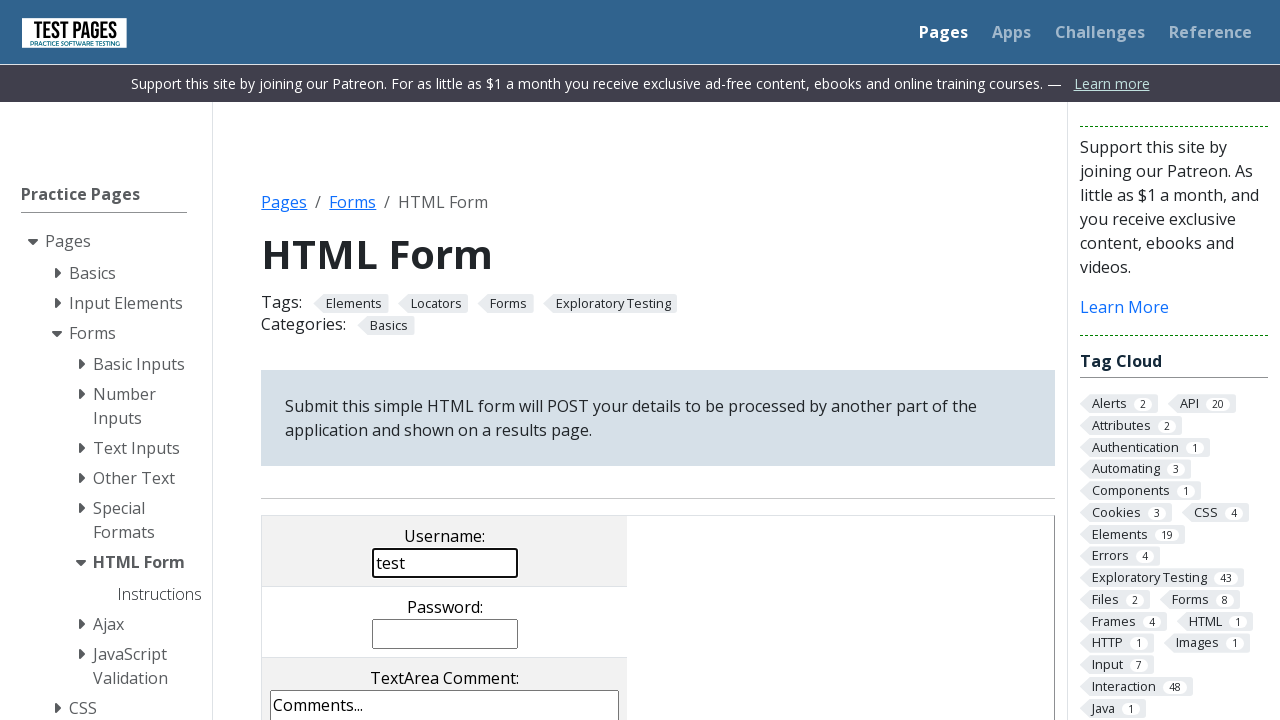

Filled password field with '123456' on input[name='password']
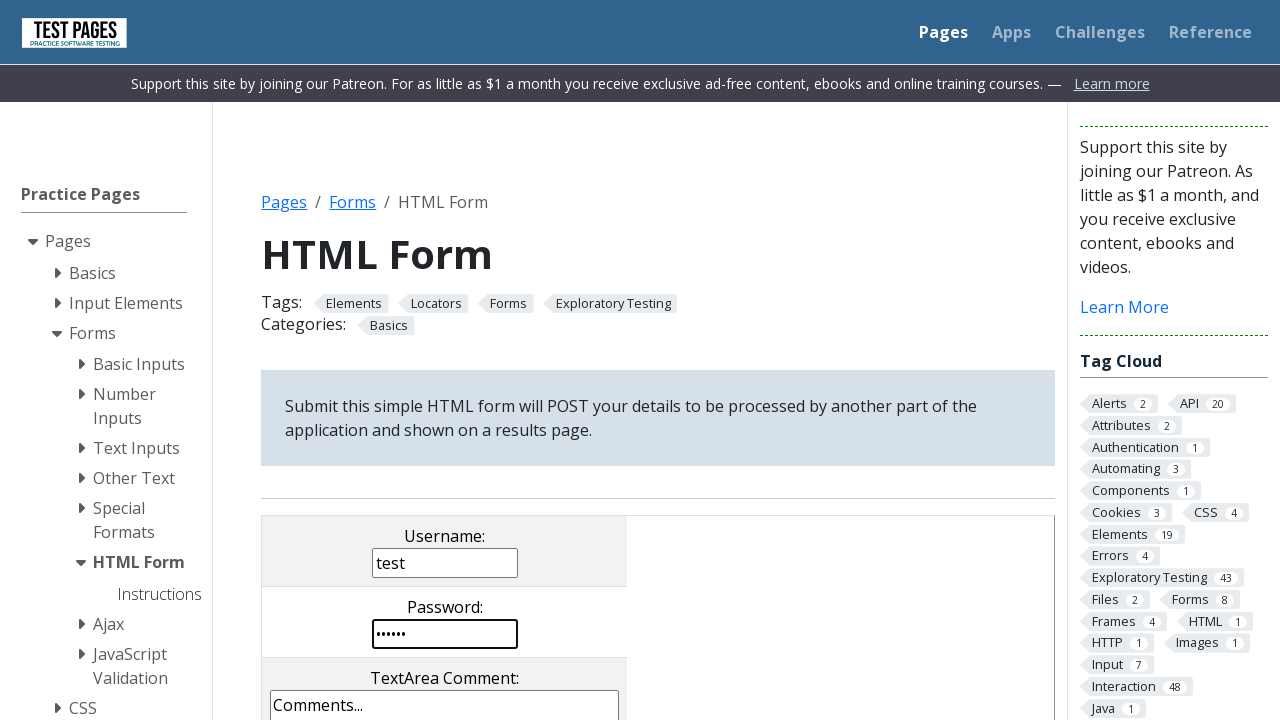

Filled comments textarea with 'Lorem ipsum dolor sit amet...' on textarea[name='comments']
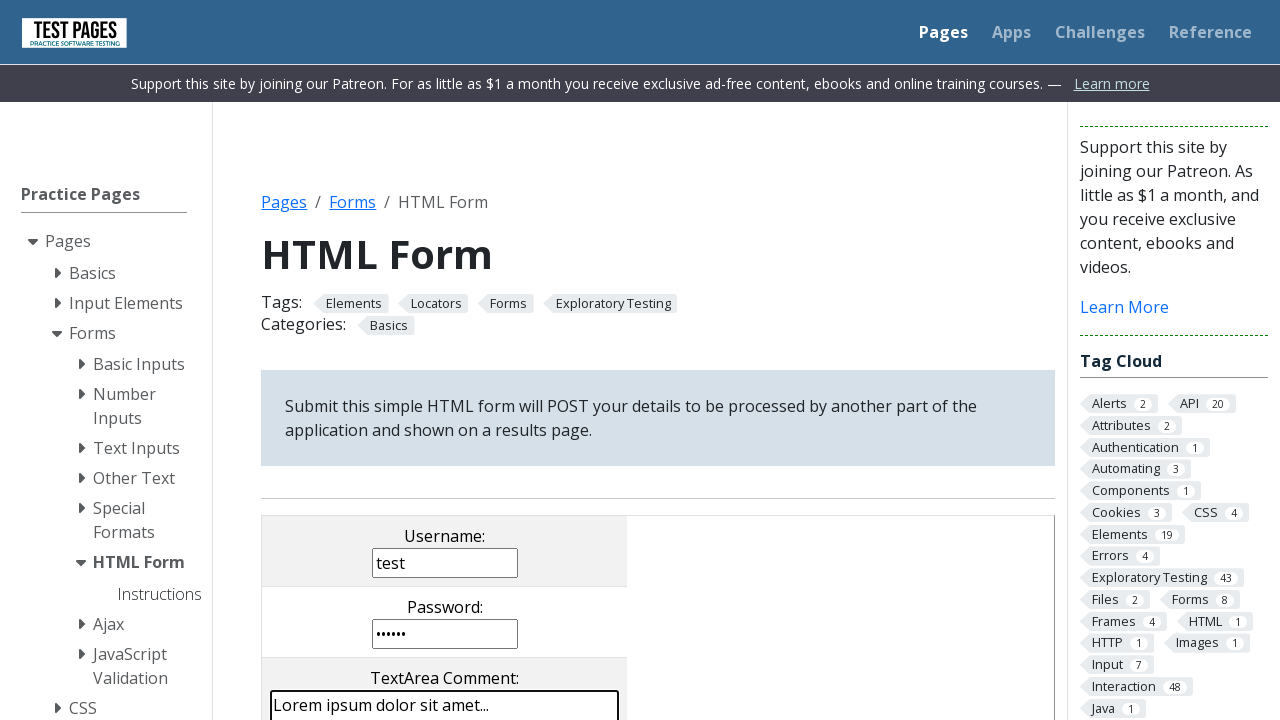

Unchecked checkbox at index 2 at (505, 360) on input[name='checkboxes[]'] >> nth=2
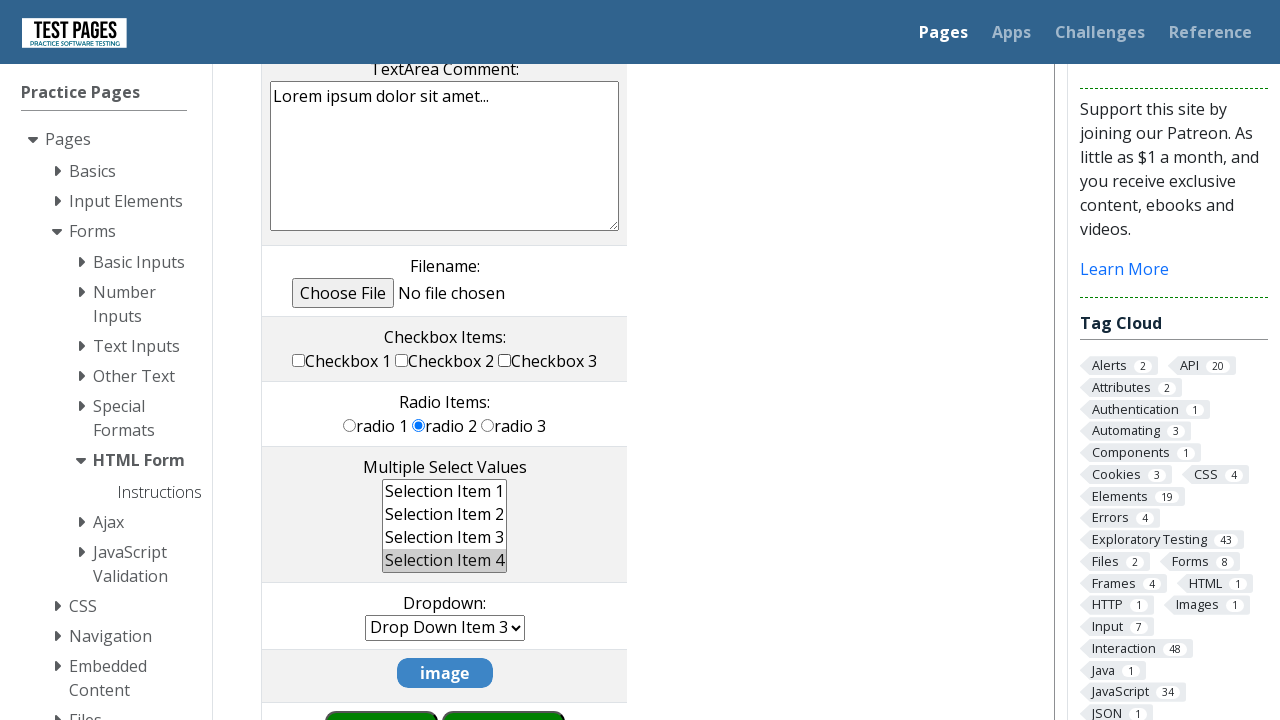

Selected checkbox with value 'cb1' at (299, 360) on input[name='checkboxes[]'][value='cb1']
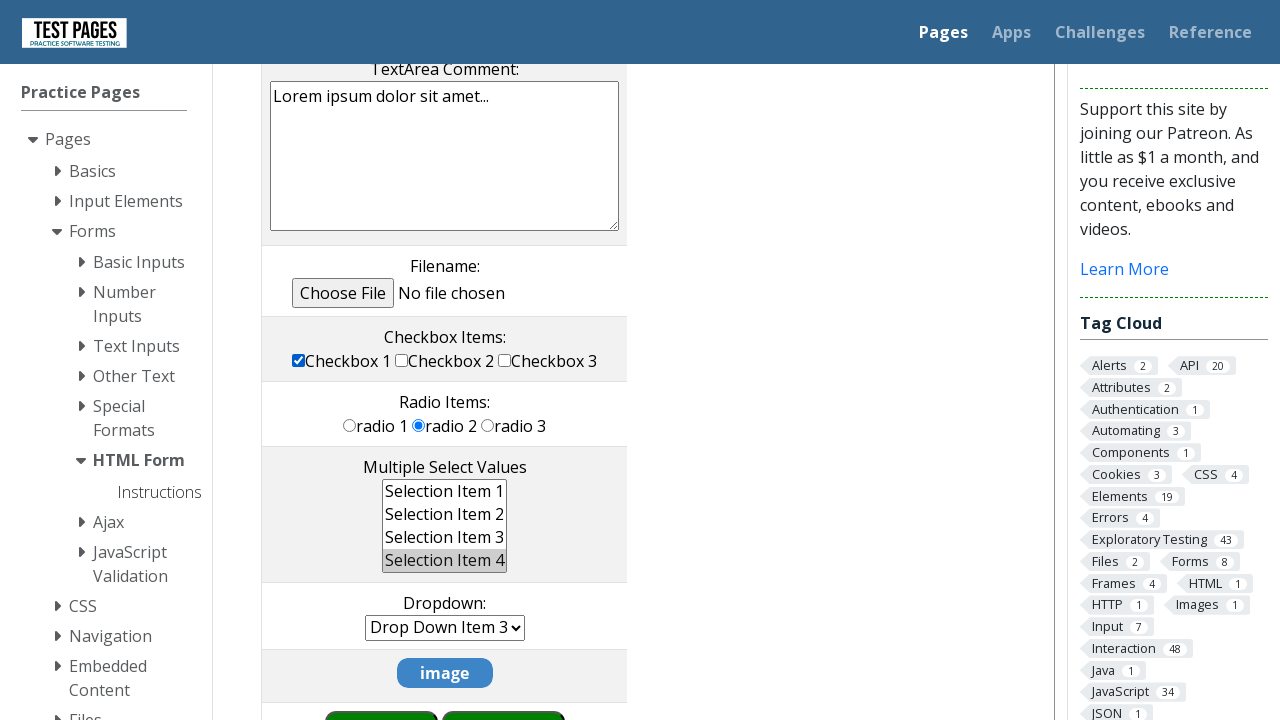

Selected radio button with value 'rd3' at (488, 425) on input[name='radioval'][value='rd3']
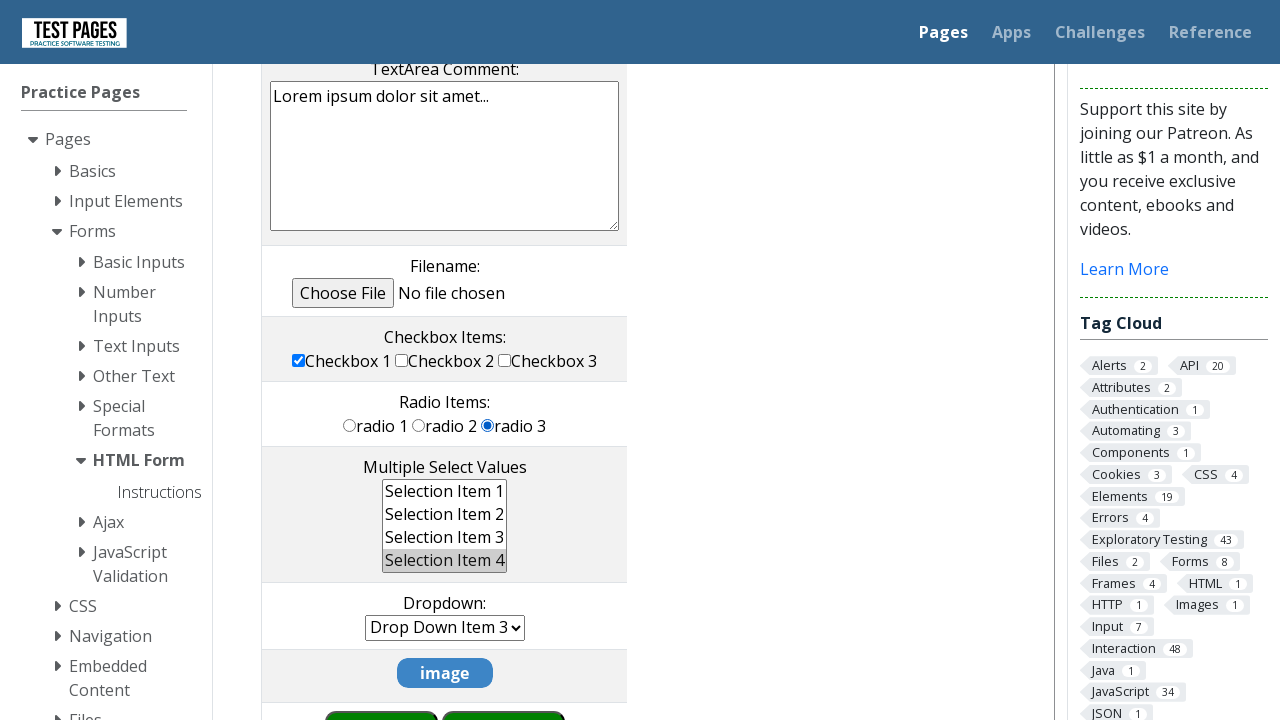

Selected multiple options 'ms1' and 'ms2' from multi-select dropdown on select[name='multipleselect[]']
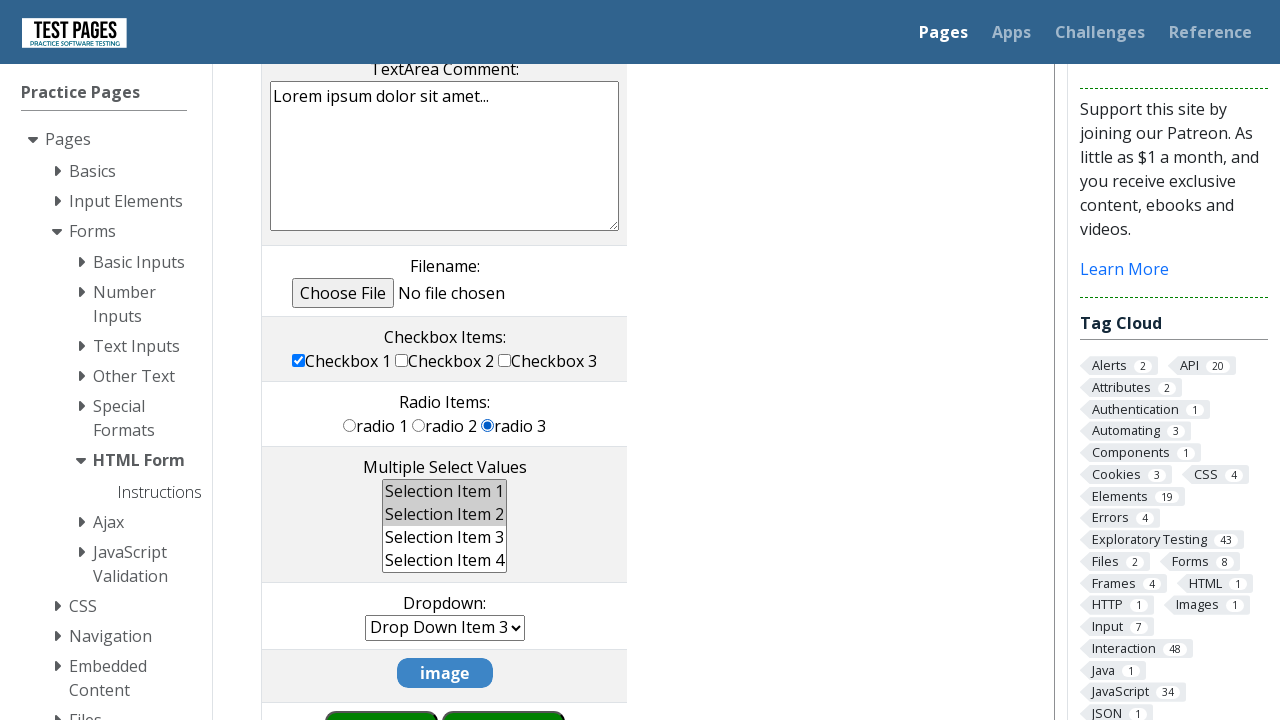

Selected dropdown option 'dd5' on select[name='dropdown']
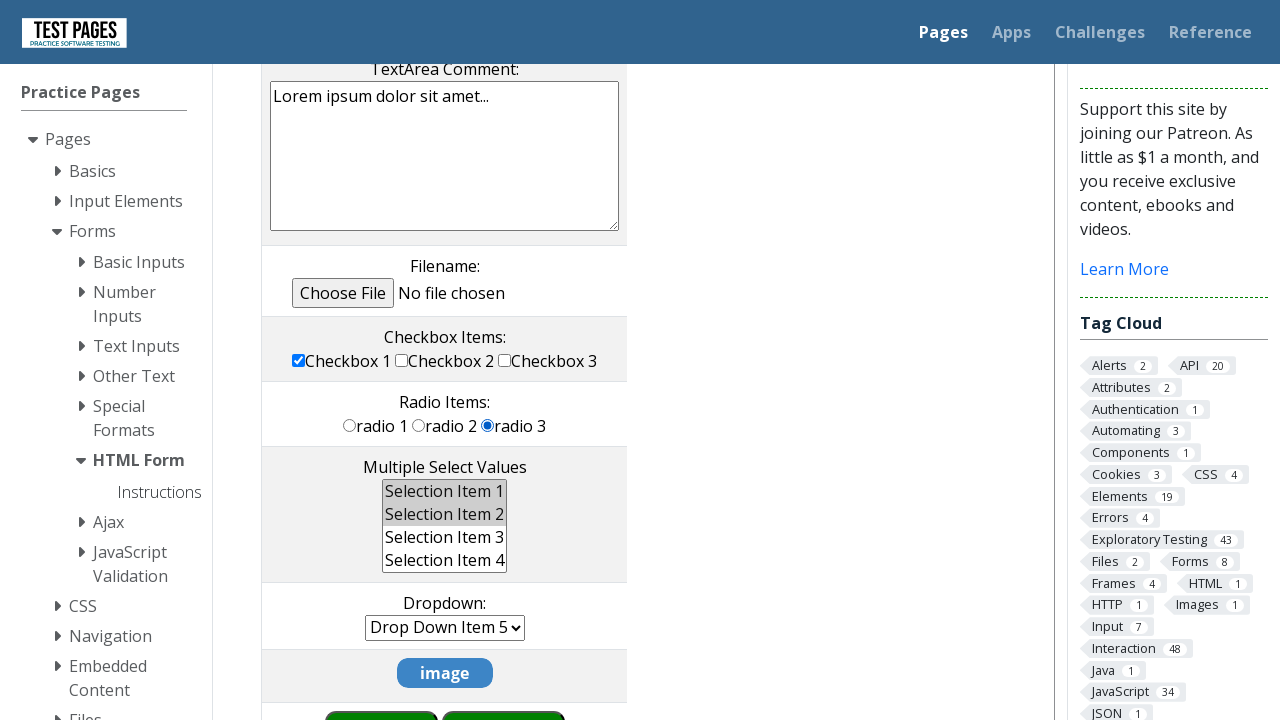

Submit button is ready
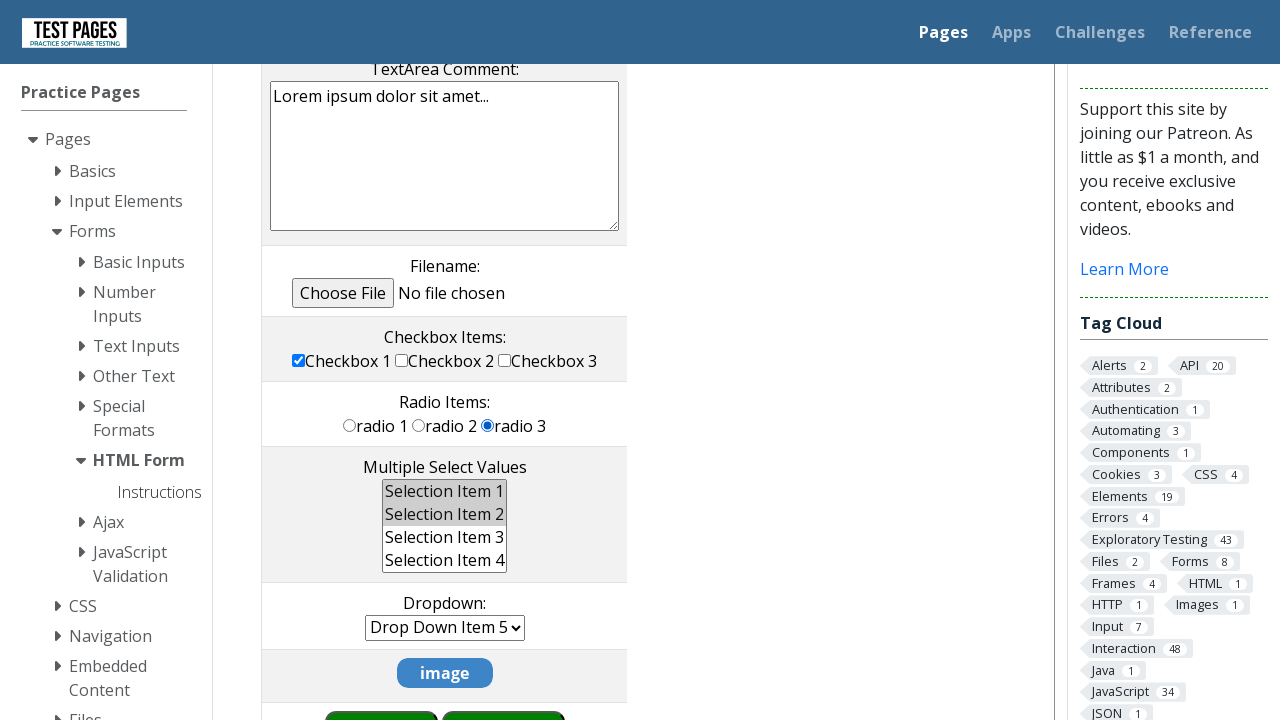

Clicked the submit button to submit the form at (504, 690) on input[type='submit']
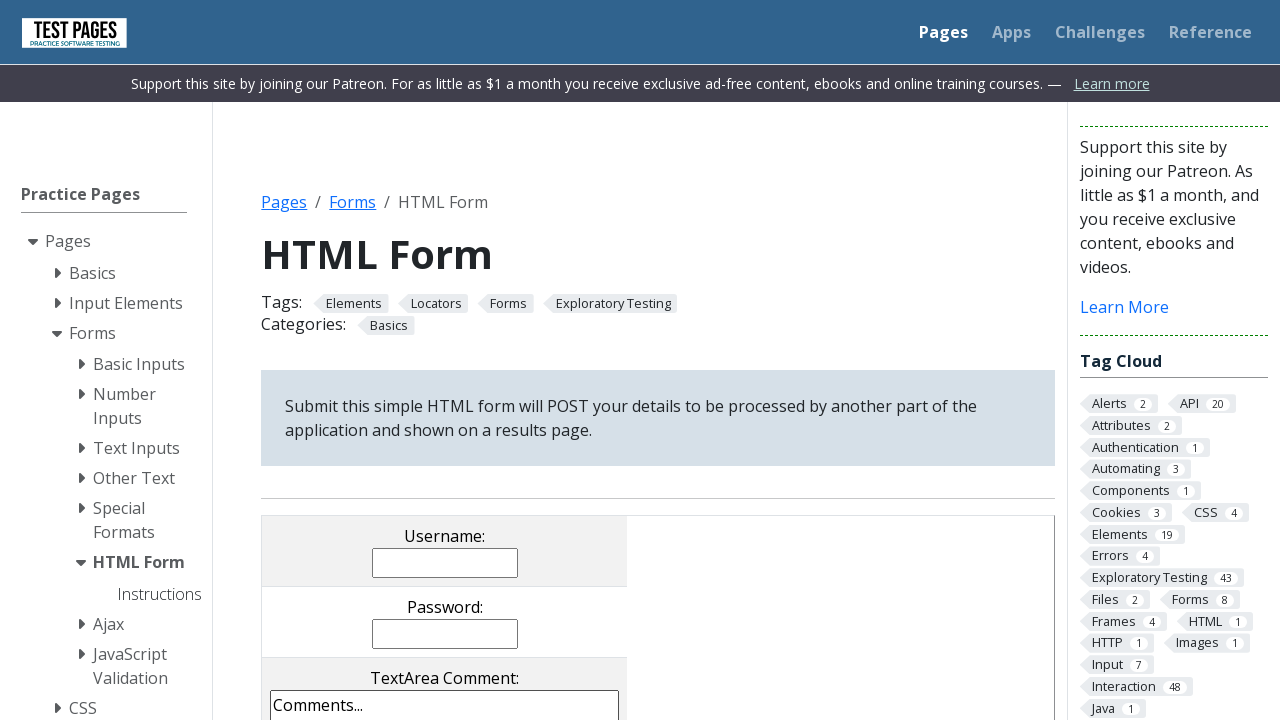

Form submission result explanation element loaded
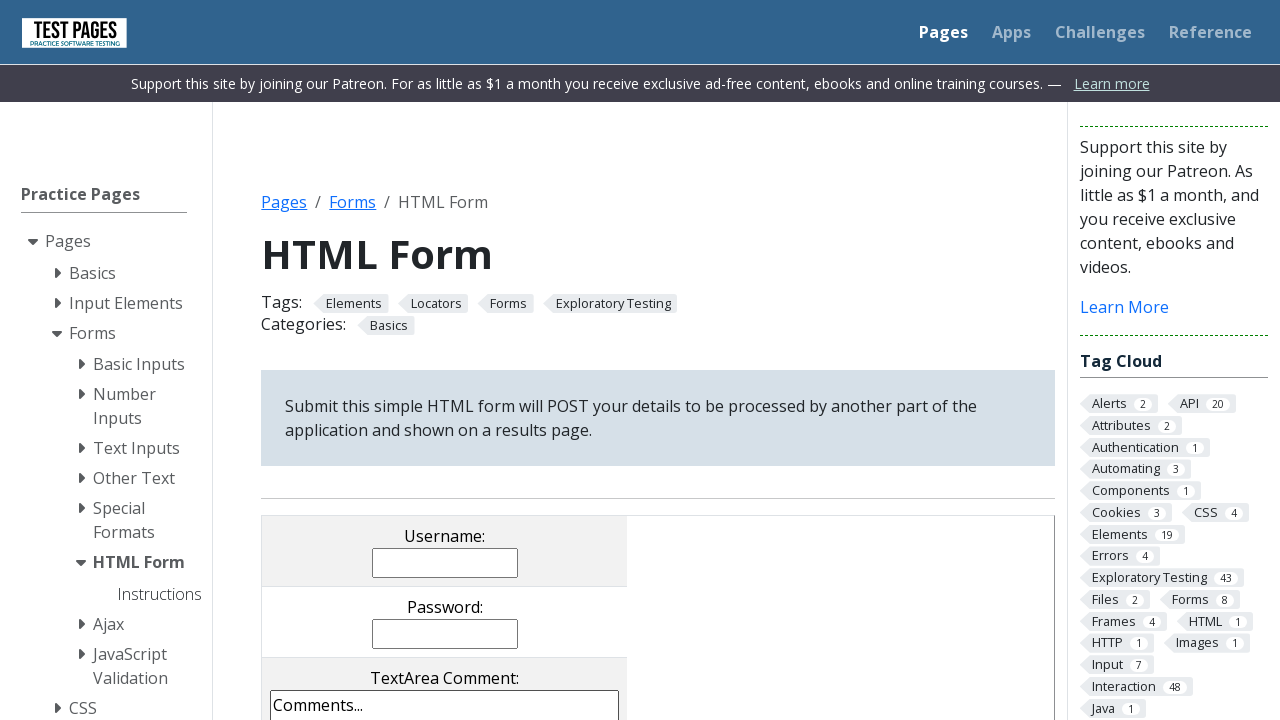

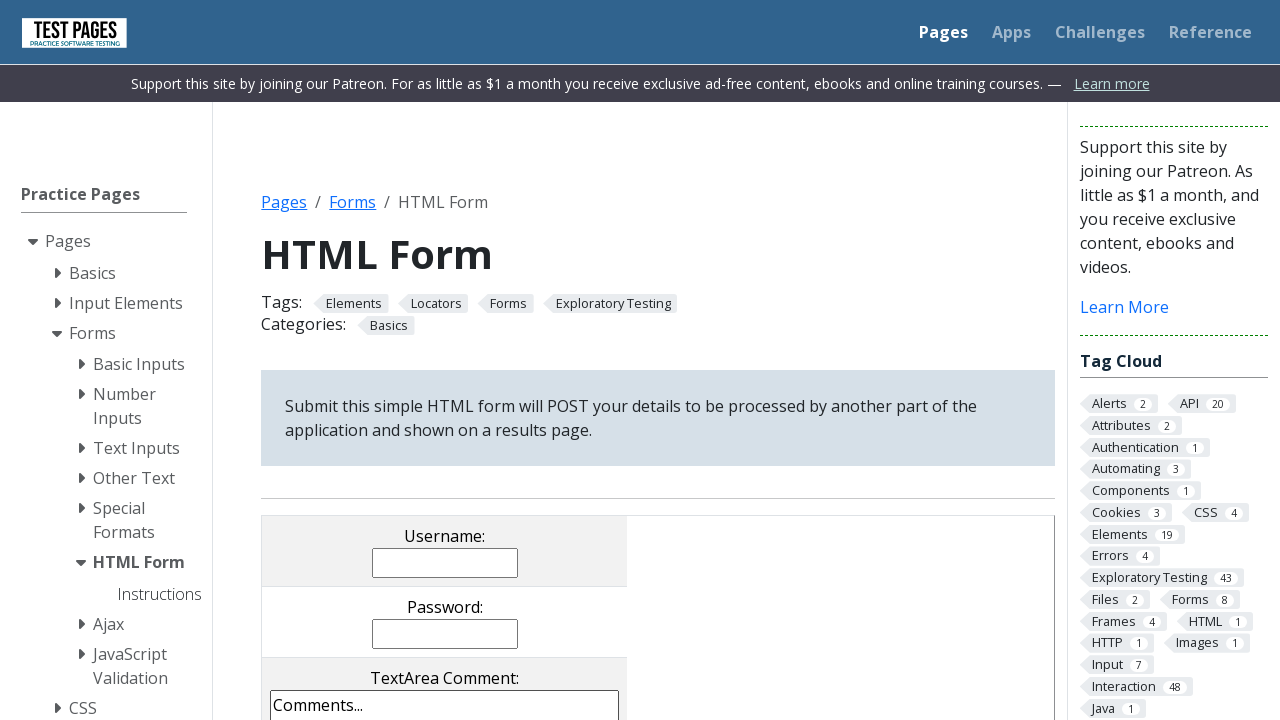